Tests that the Clear completed button displays the correct text when there are completed items

Starting URL: https://demo.playwright.dev/todomvc

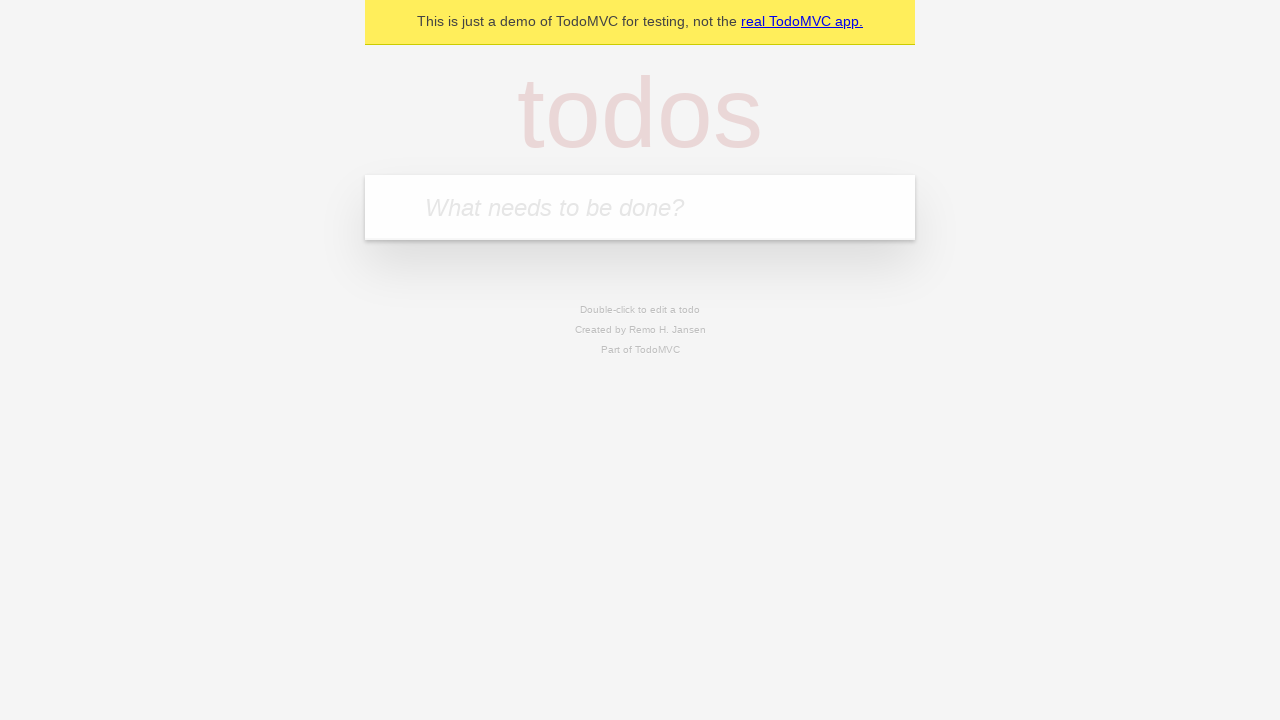

Filled todo input with 'buy some cheese' on internal:attr=[placeholder="What needs to be done?"i]
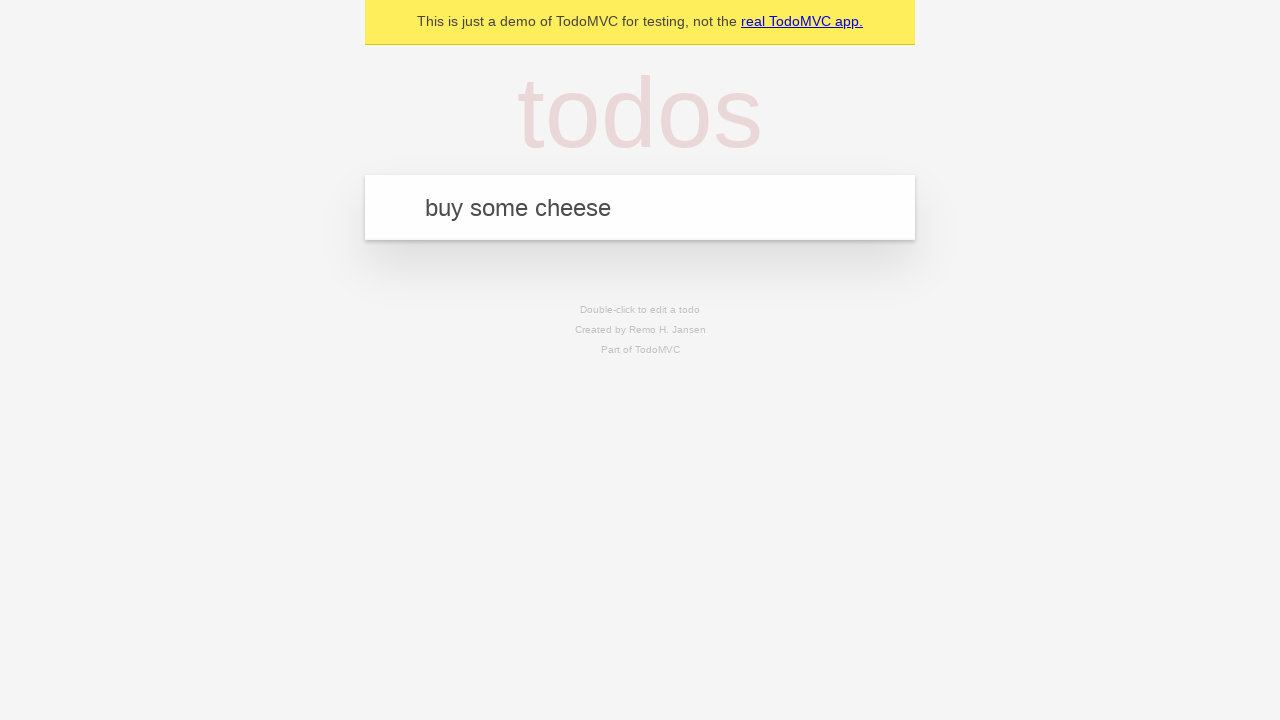

Pressed Enter to add first todo on internal:attr=[placeholder="What needs to be done?"i]
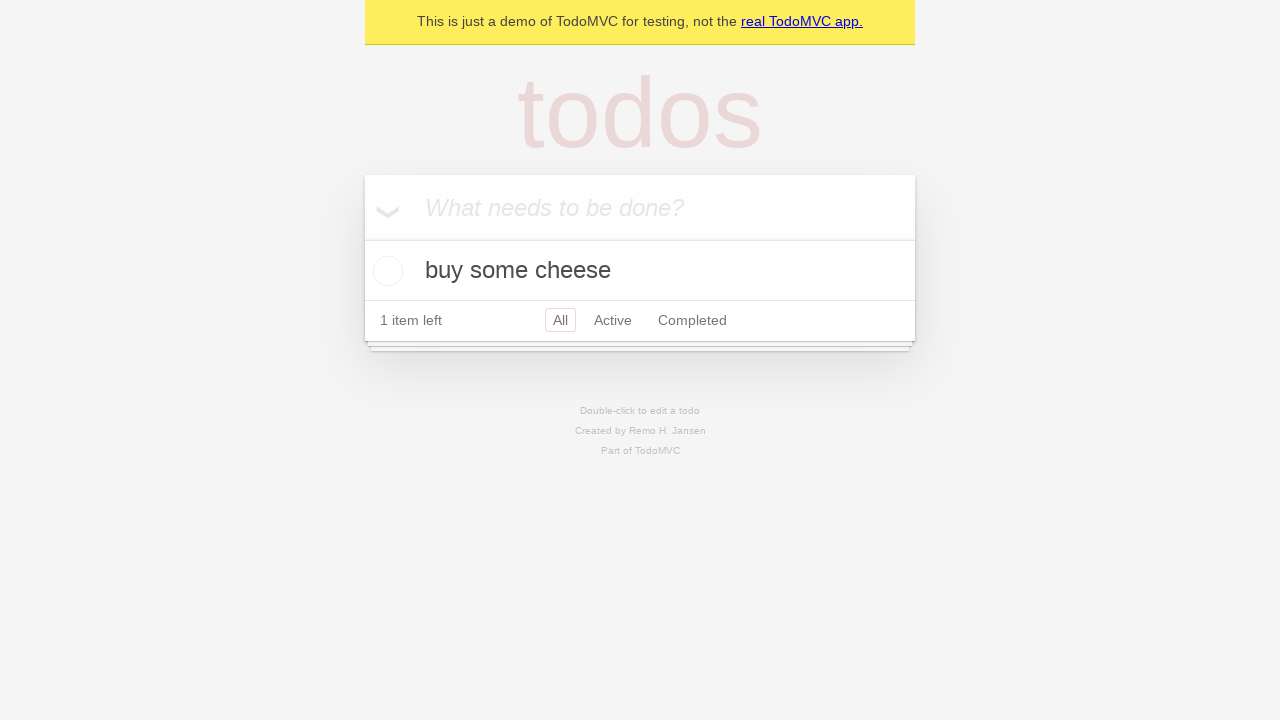

Filled todo input with 'feed the cat' on internal:attr=[placeholder="What needs to be done?"i]
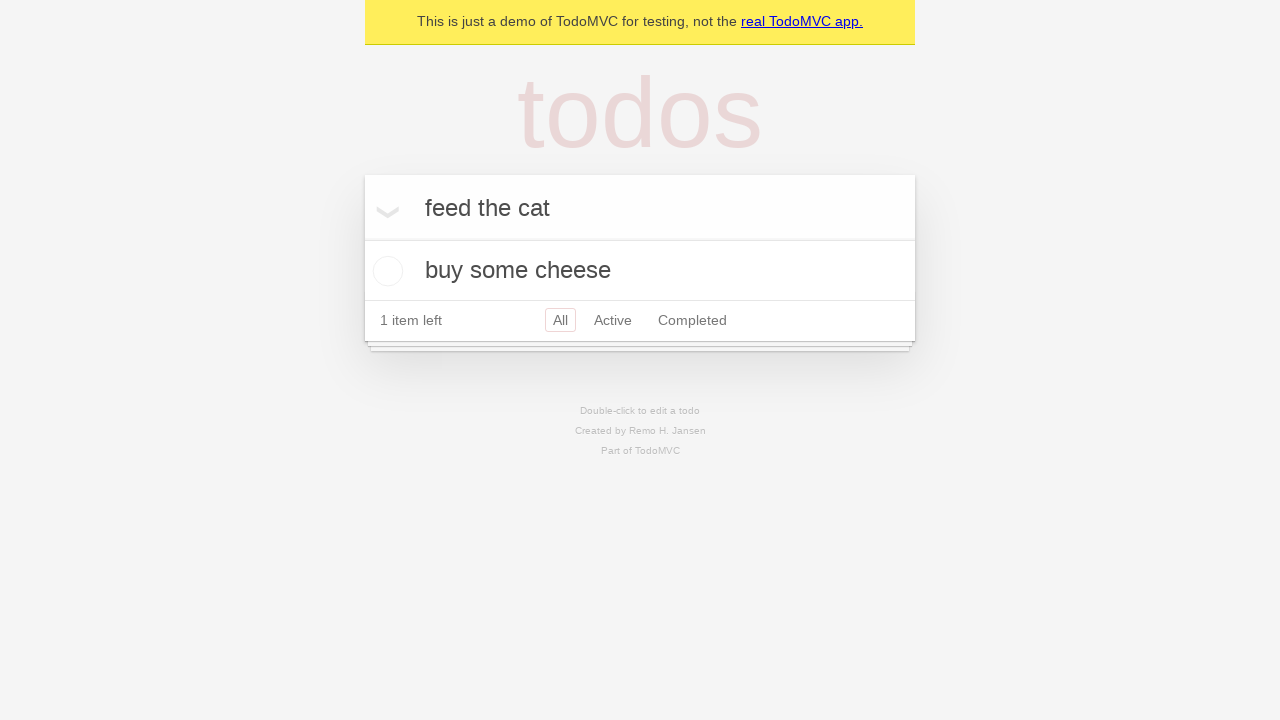

Pressed Enter to add second todo on internal:attr=[placeholder="What needs to be done?"i]
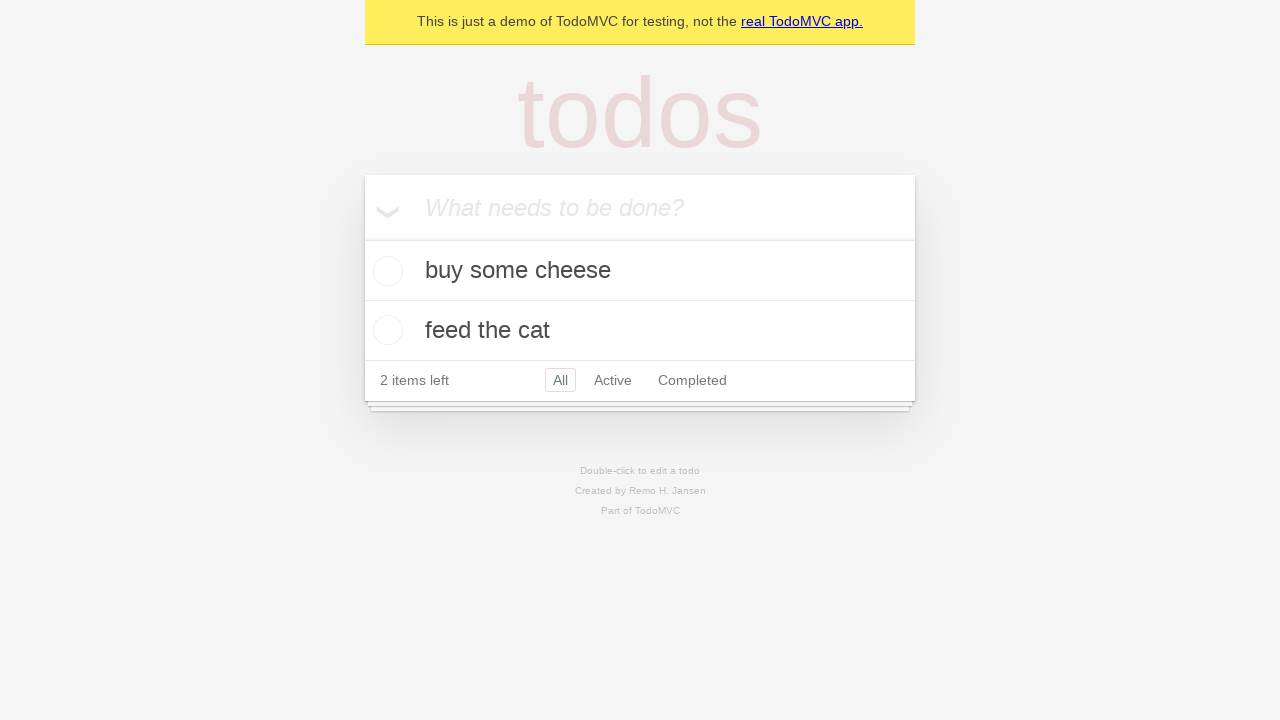

Filled todo input with 'book a doctors appointment' on internal:attr=[placeholder="What needs to be done?"i]
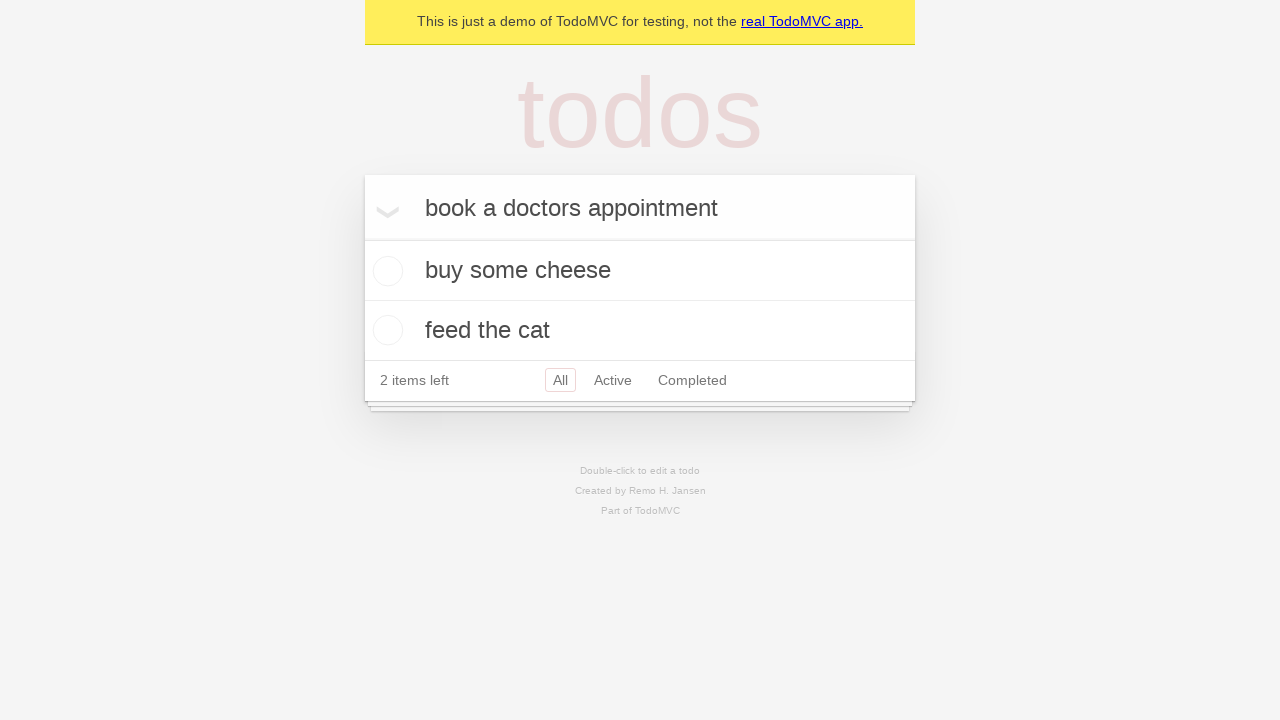

Pressed Enter to add third todo on internal:attr=[placeholder="What needs to be done?"i]
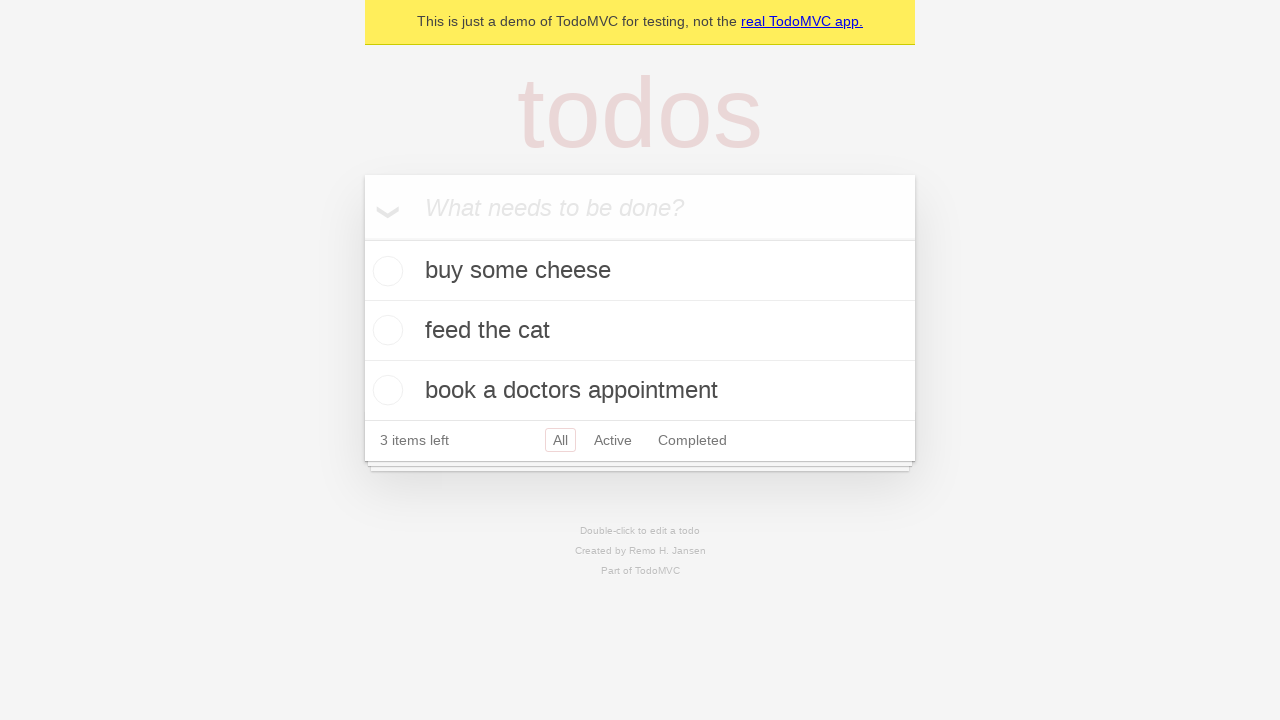

Checked first todo item as completed at (385, 271) on .todo-list li .toggle >> nth=0
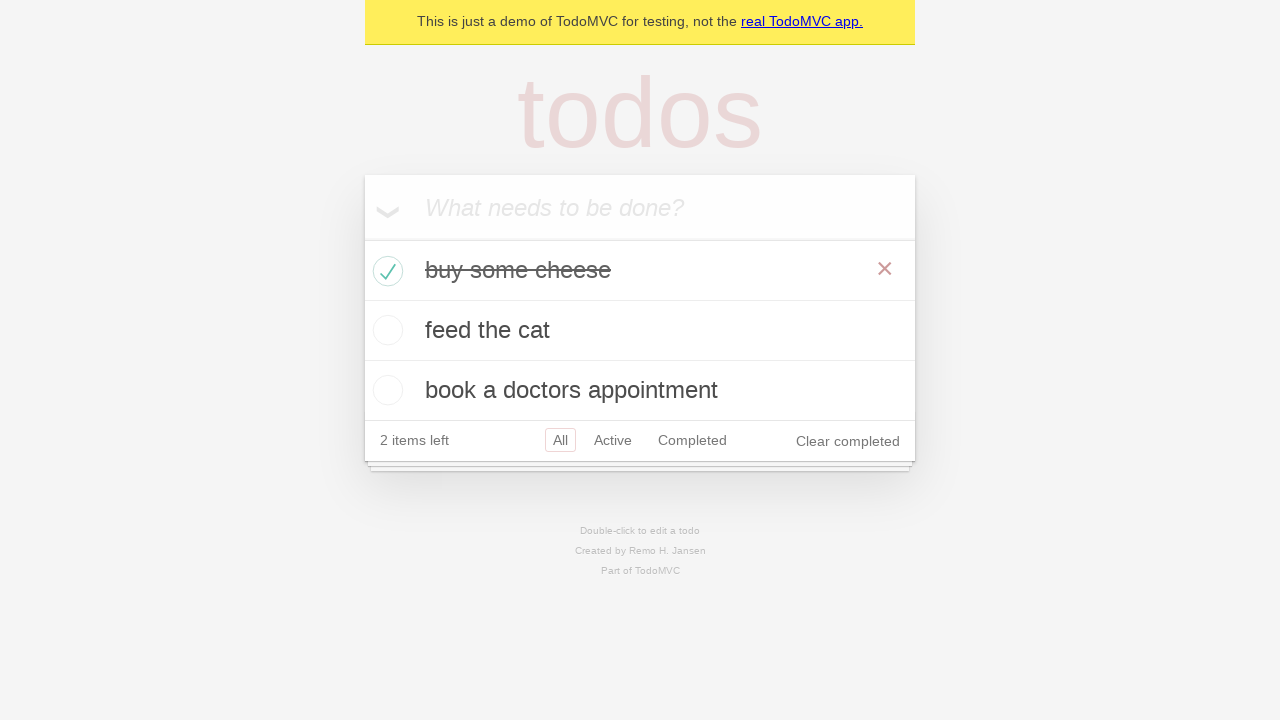

Verified Clear completed button is displayed with correct text
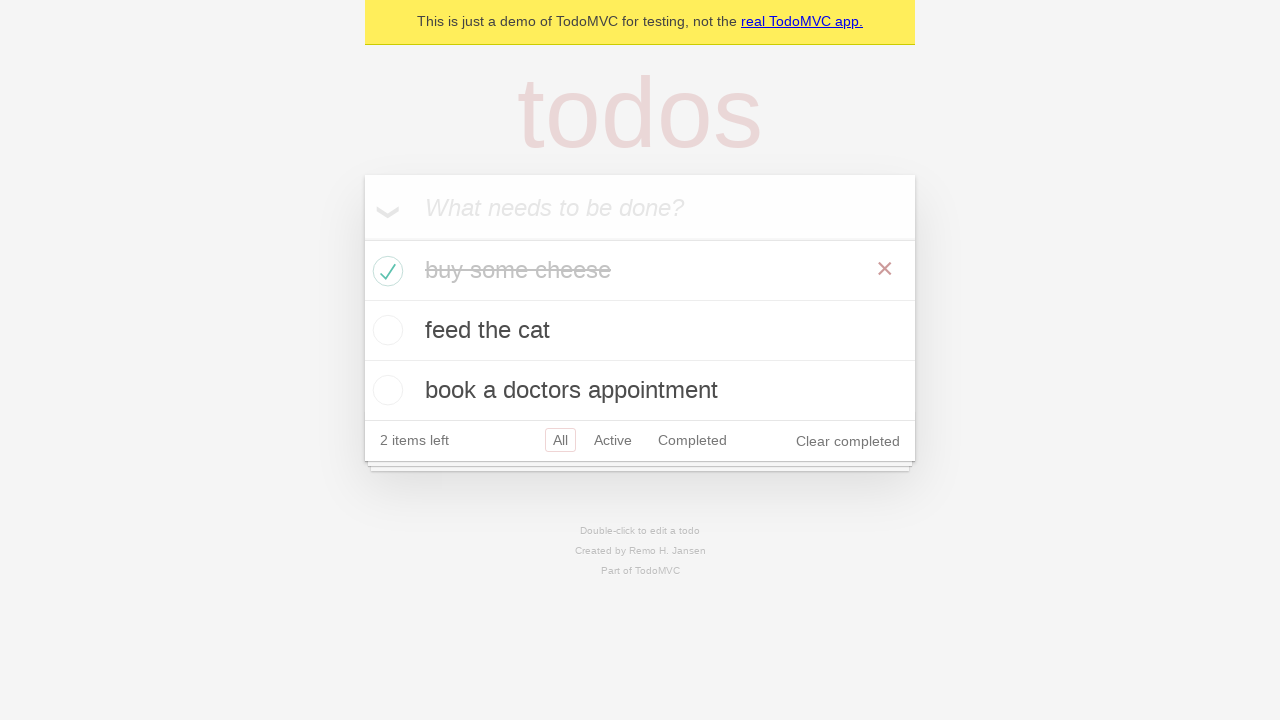

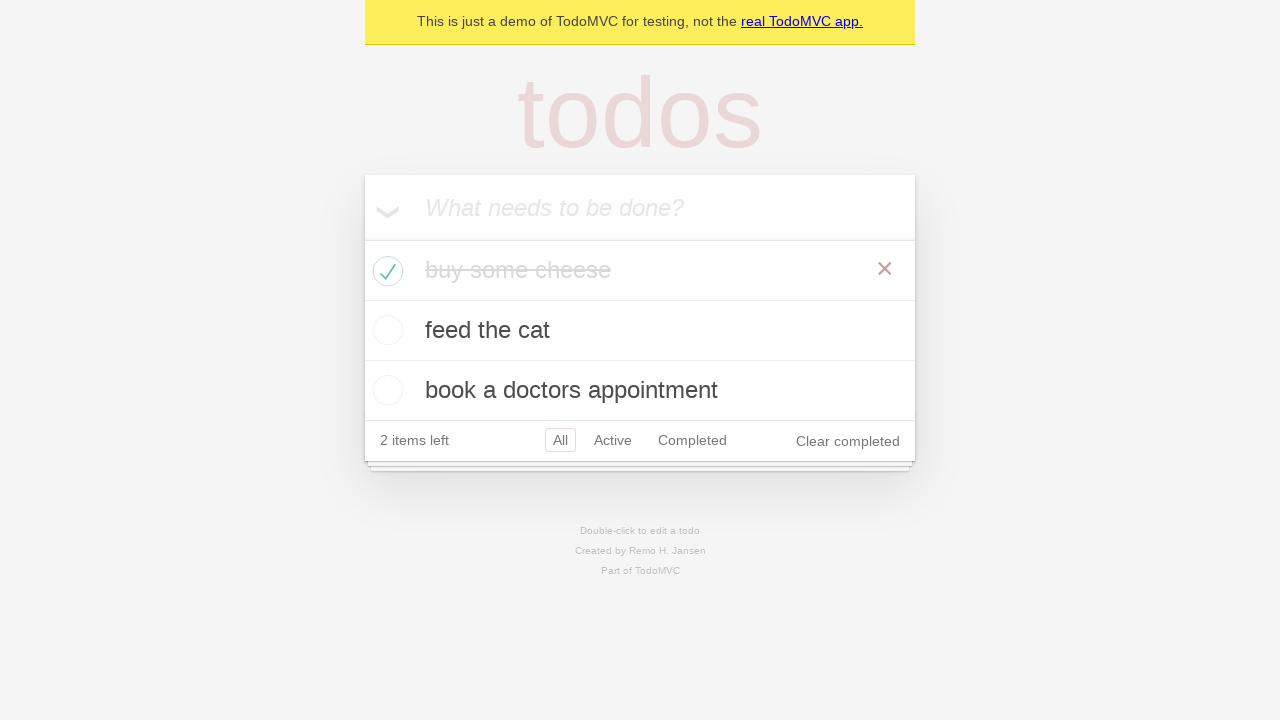